Tests submitting all text fields (full name, email, current address, permanent address) in the form and verifies all outputs are displayed correctly

Starting URL: https://demoqa.com/text-box

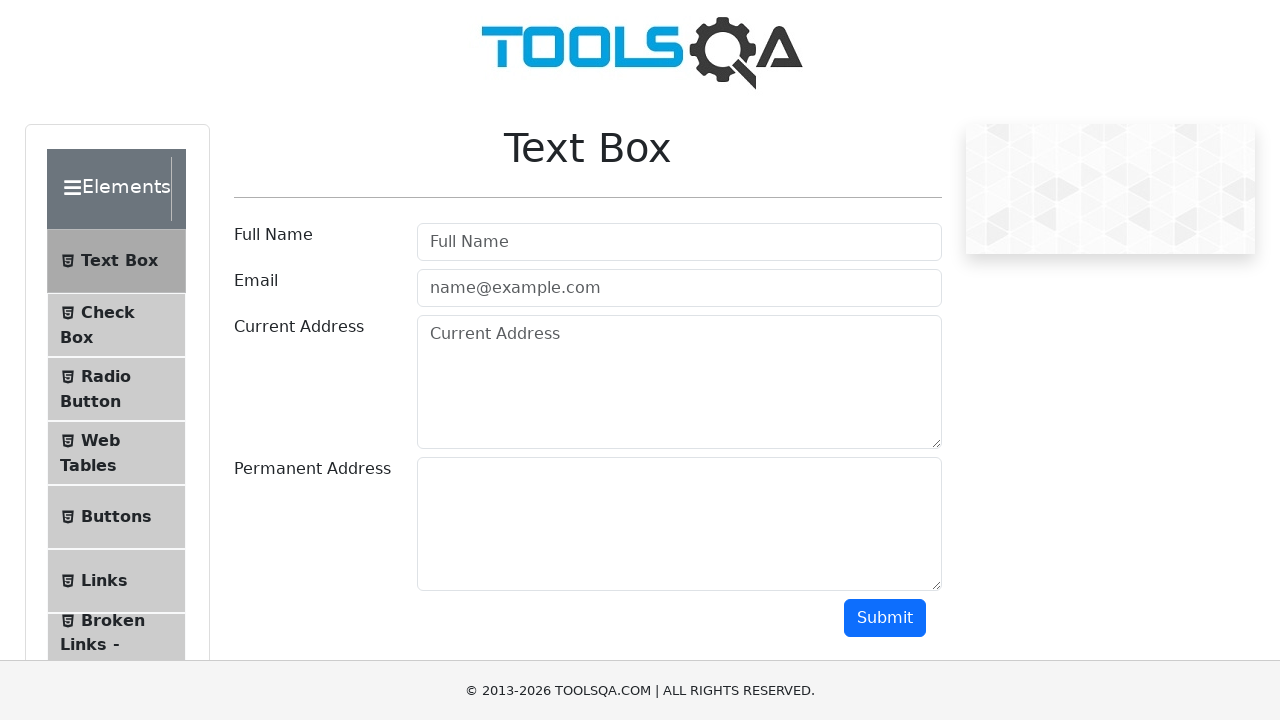

Filled full name field with 'Serhii Lapin' on #userName
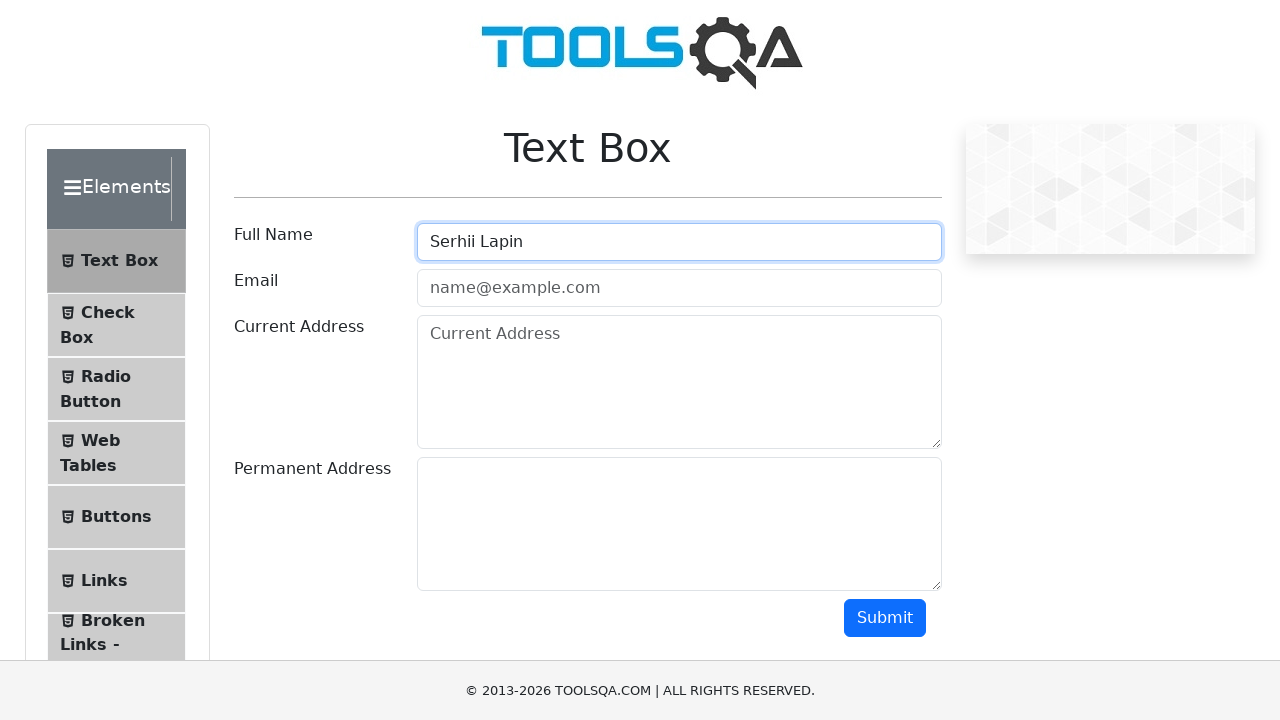

Filled email field with 'test@test.com' on #userEmail
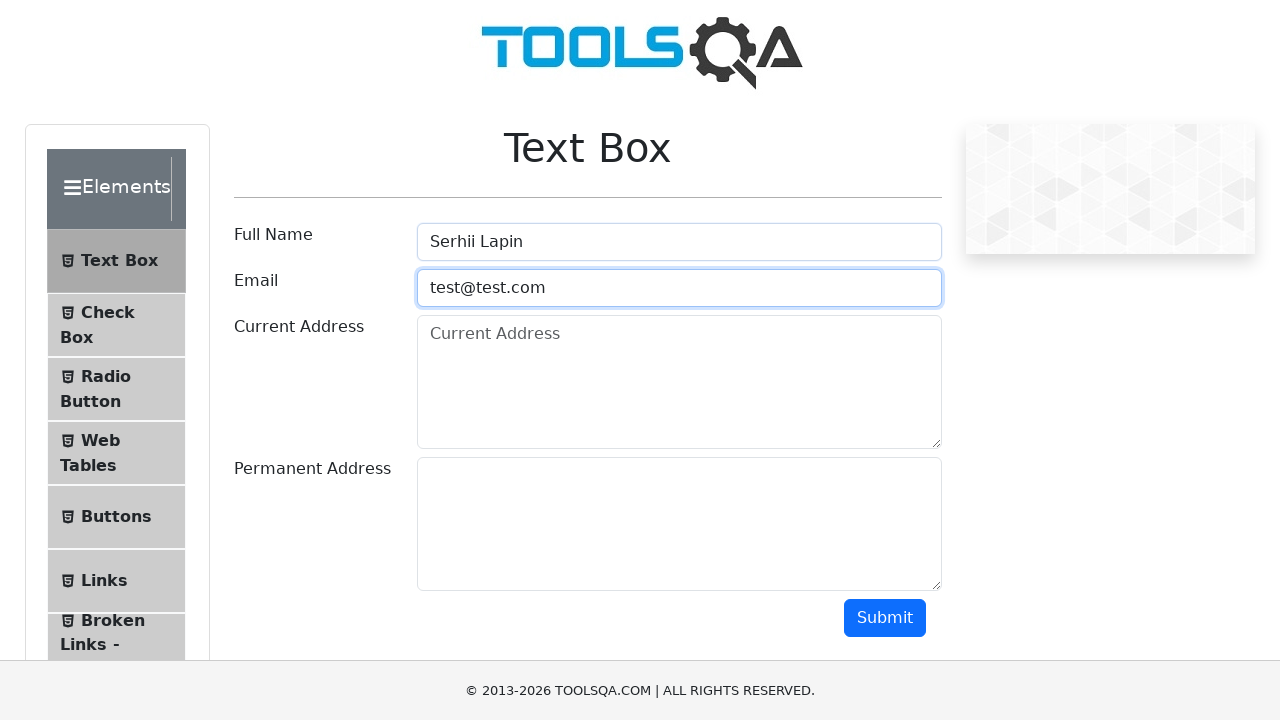

Filled current address field with 'Budapest, Viola 100, 777' on textarea#currentAddress
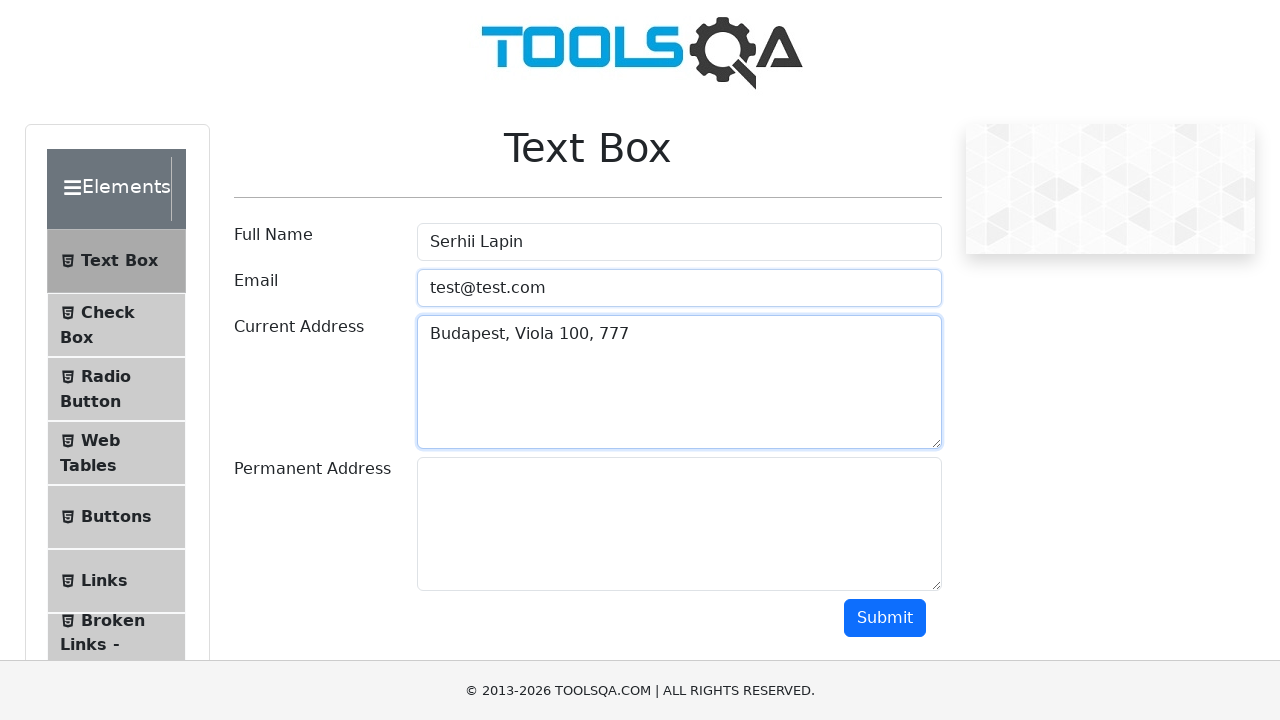

Filled permanent address field with 'Budapest, Viola 150, 1000' on textarea#permanentAddress
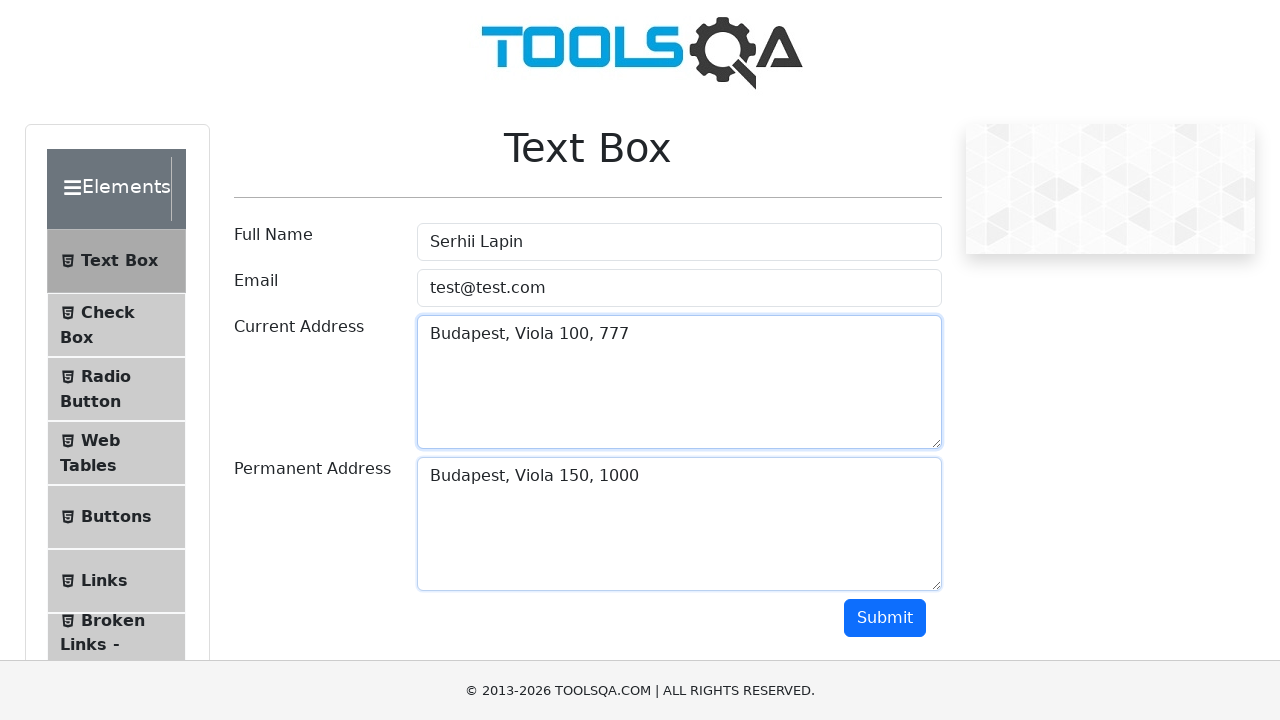

Scrolled submit button into view
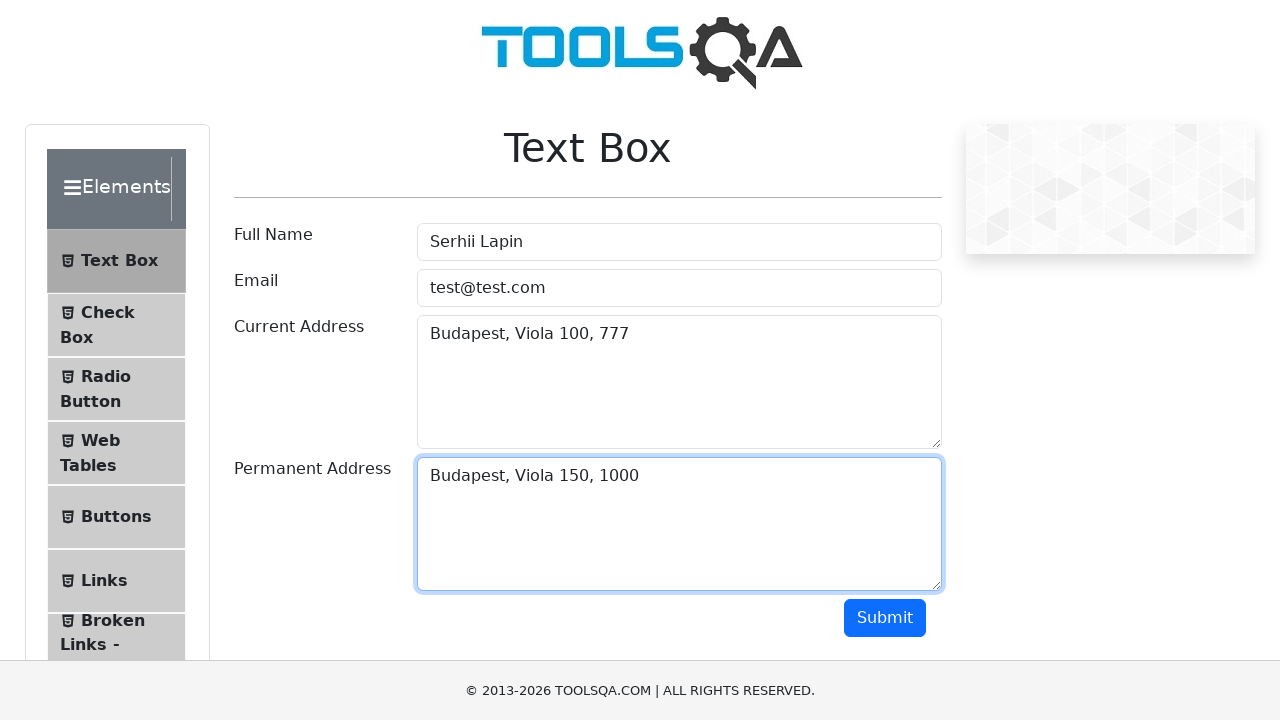

Clicked submit button to submit form at (885, 618) on #submit
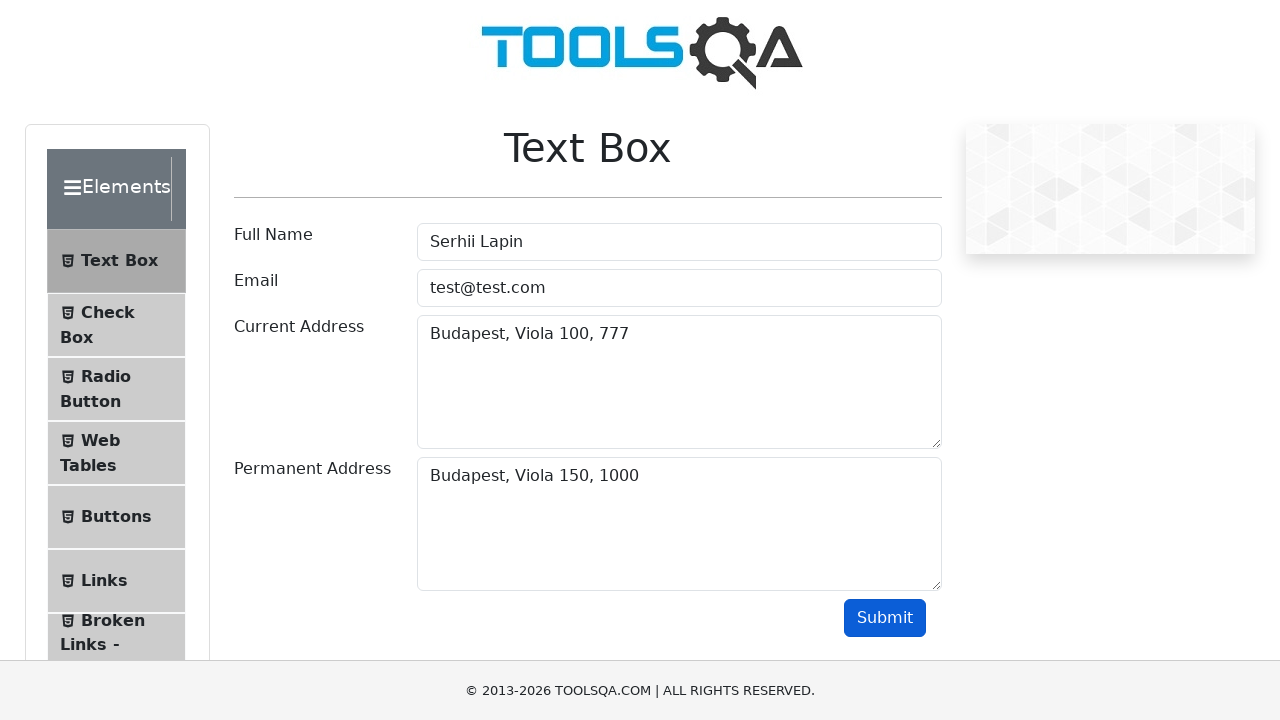

Output name field became visible
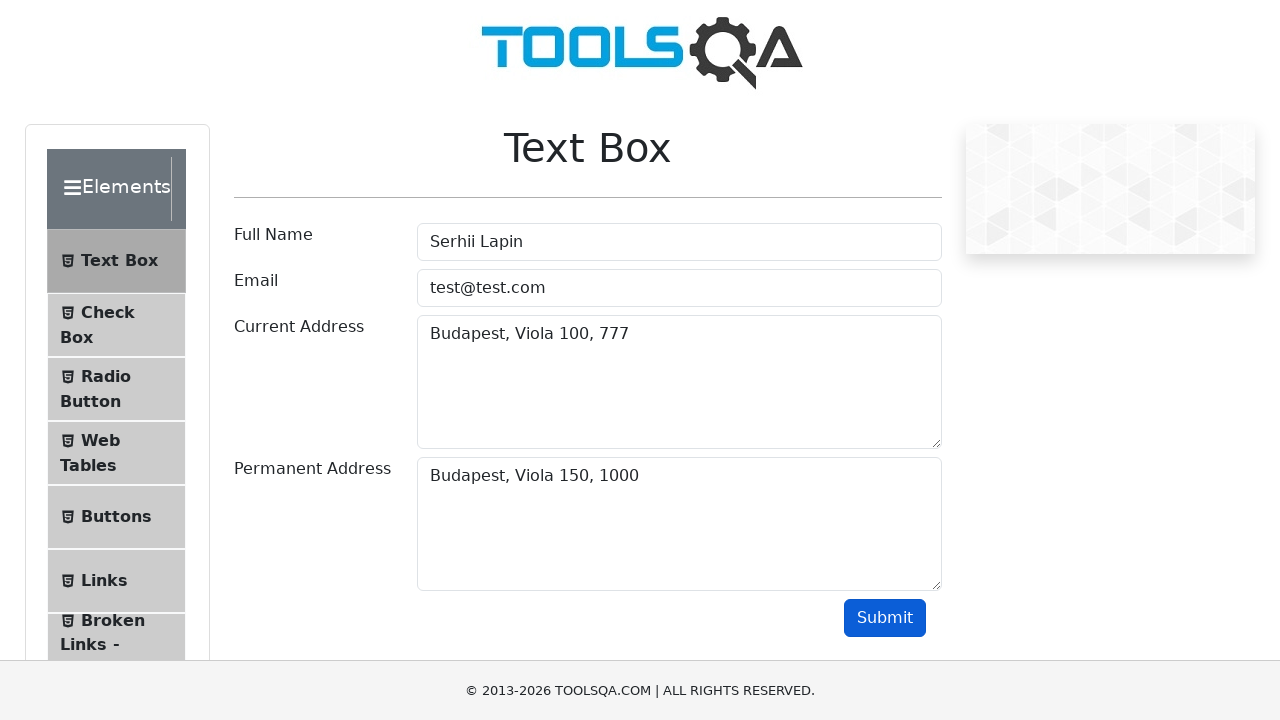

Output email field became visible
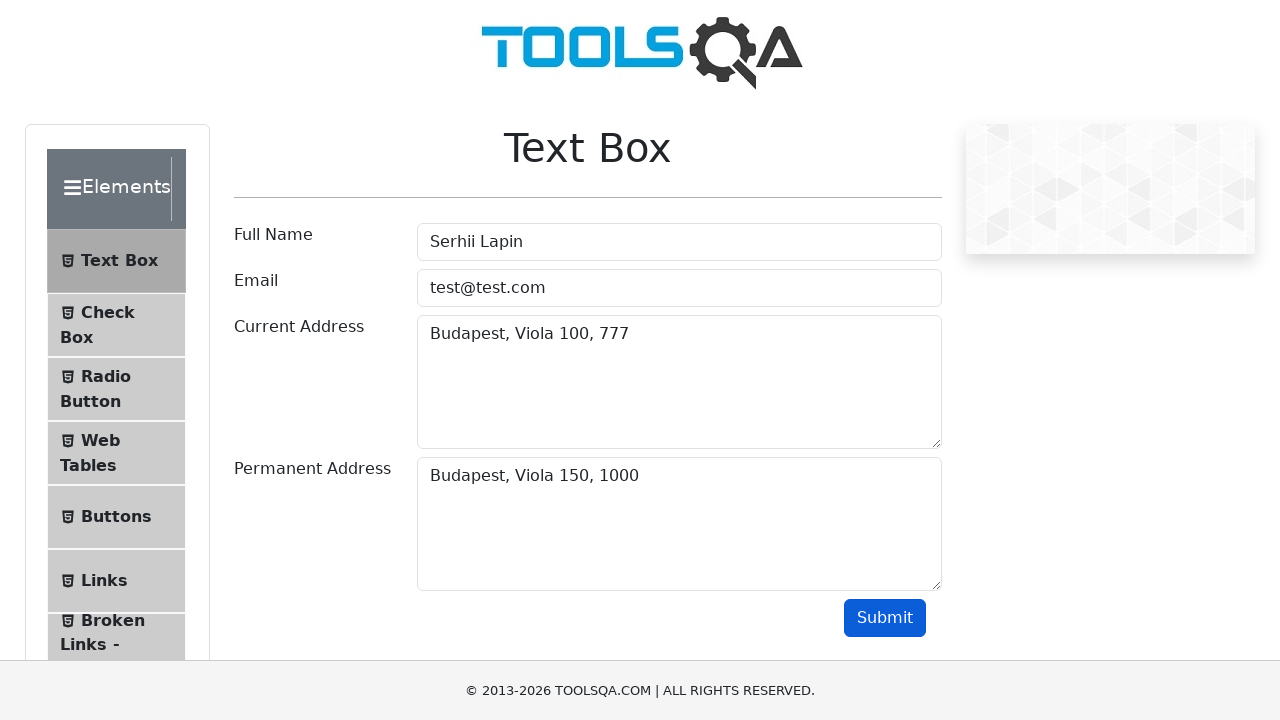

Output current address field became visible
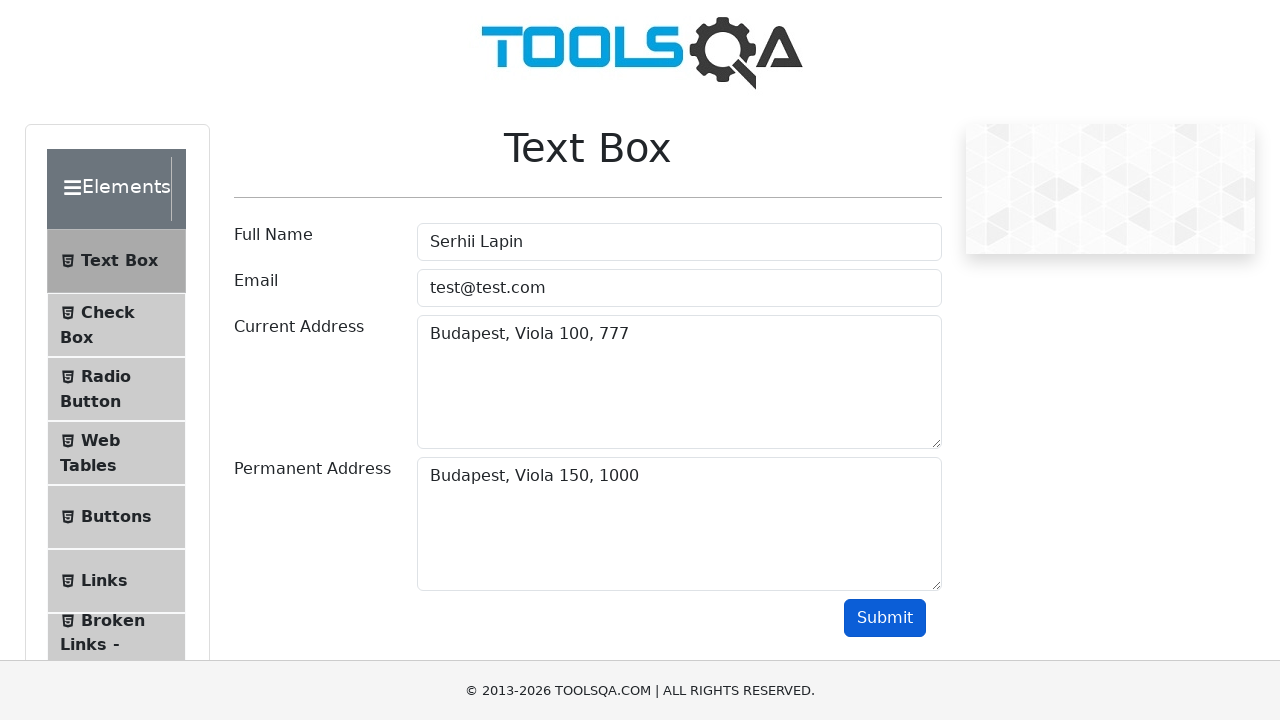

Output permanent address field became visible
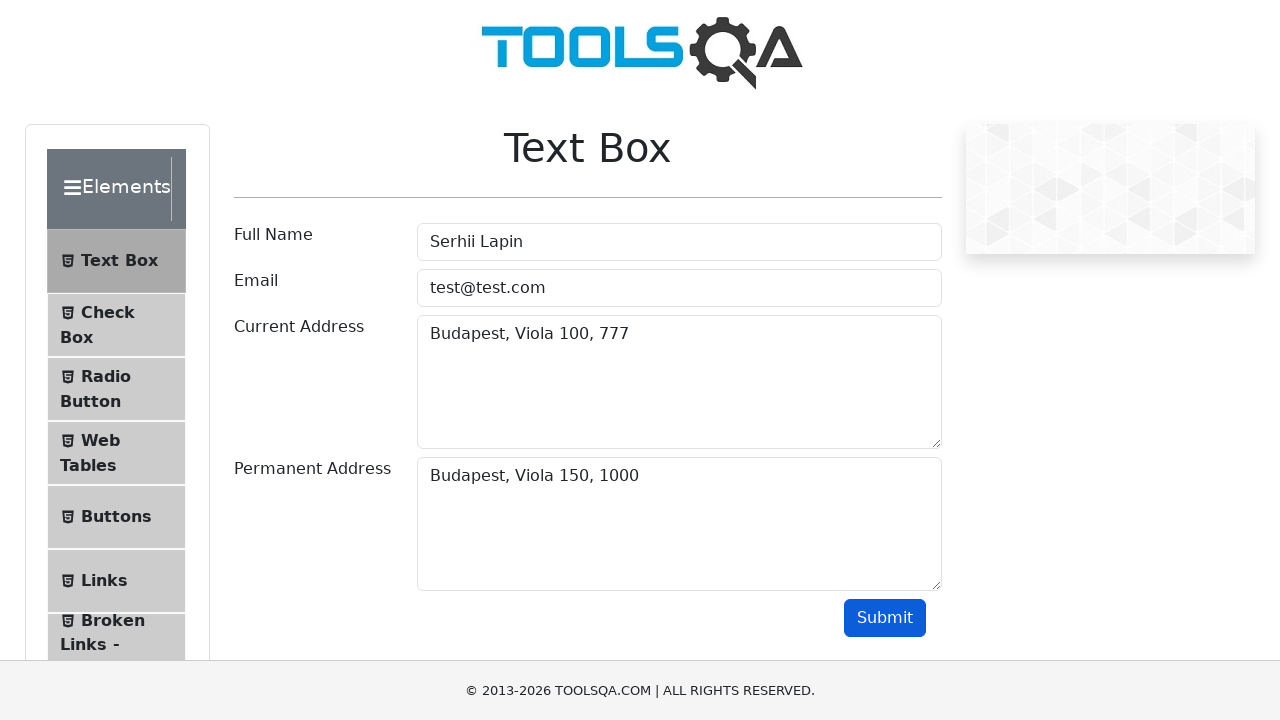

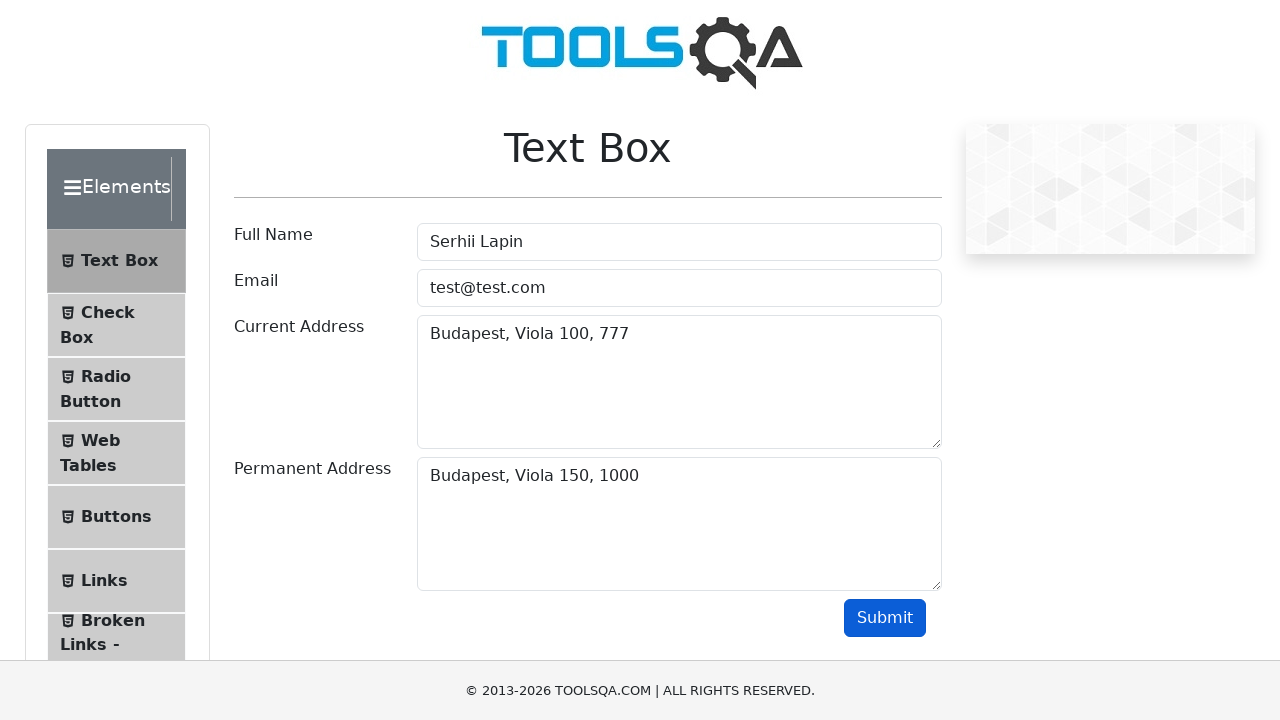